Tests adding multiple todo items and verifying they appear in the list with correct text

Starting URL: https://demo.playwright.dev/todomvc

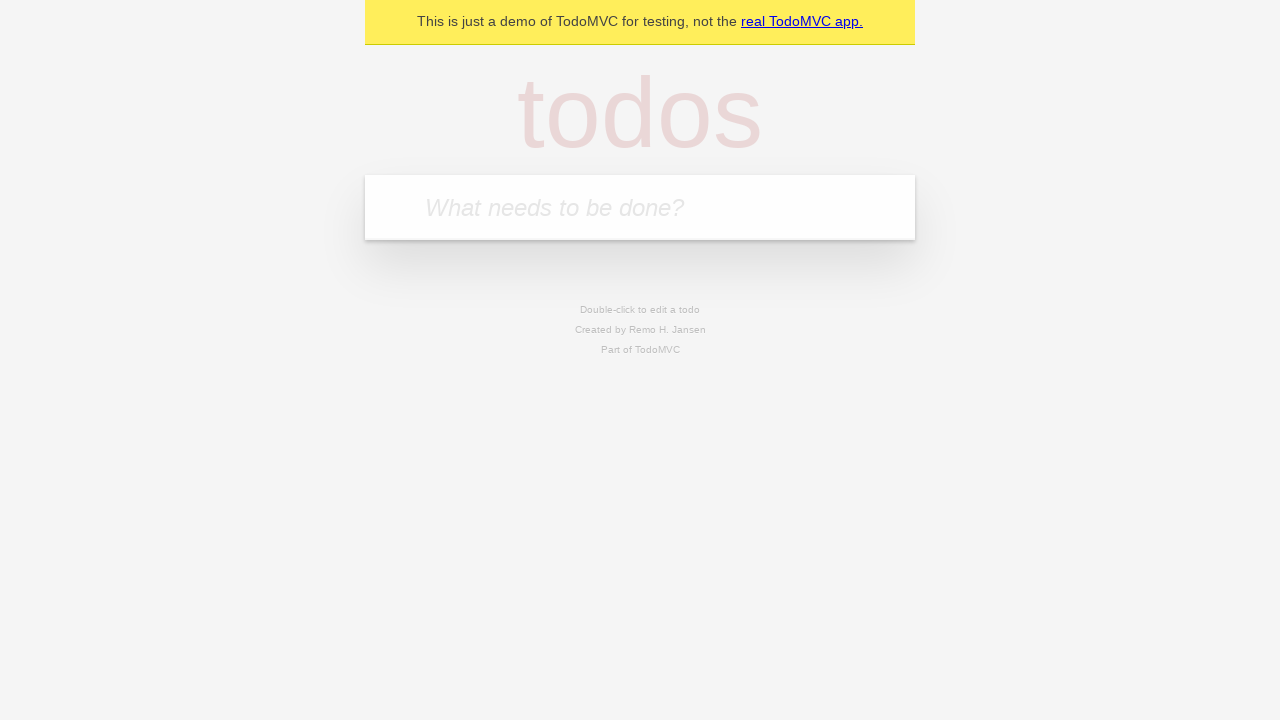

Located the todo input field
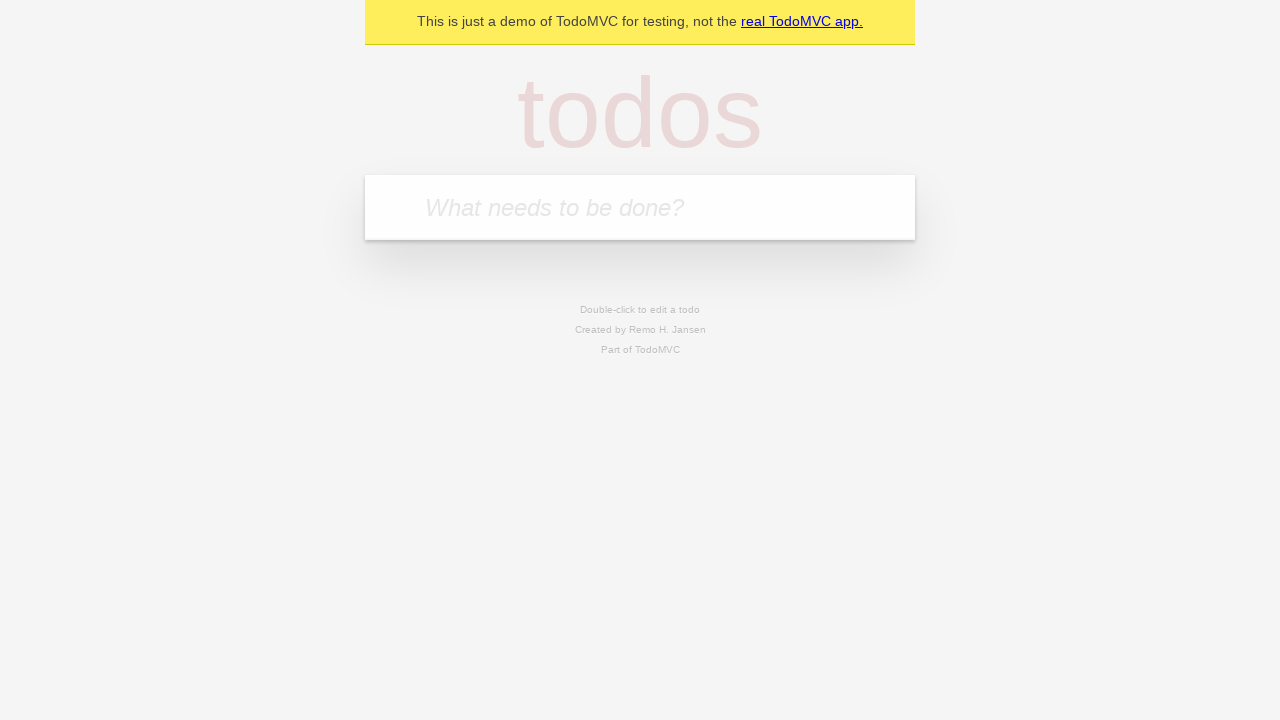

Filled todo input with 'buy some cheese' on internal:attr=[placeholder="What needs to be done?"i]
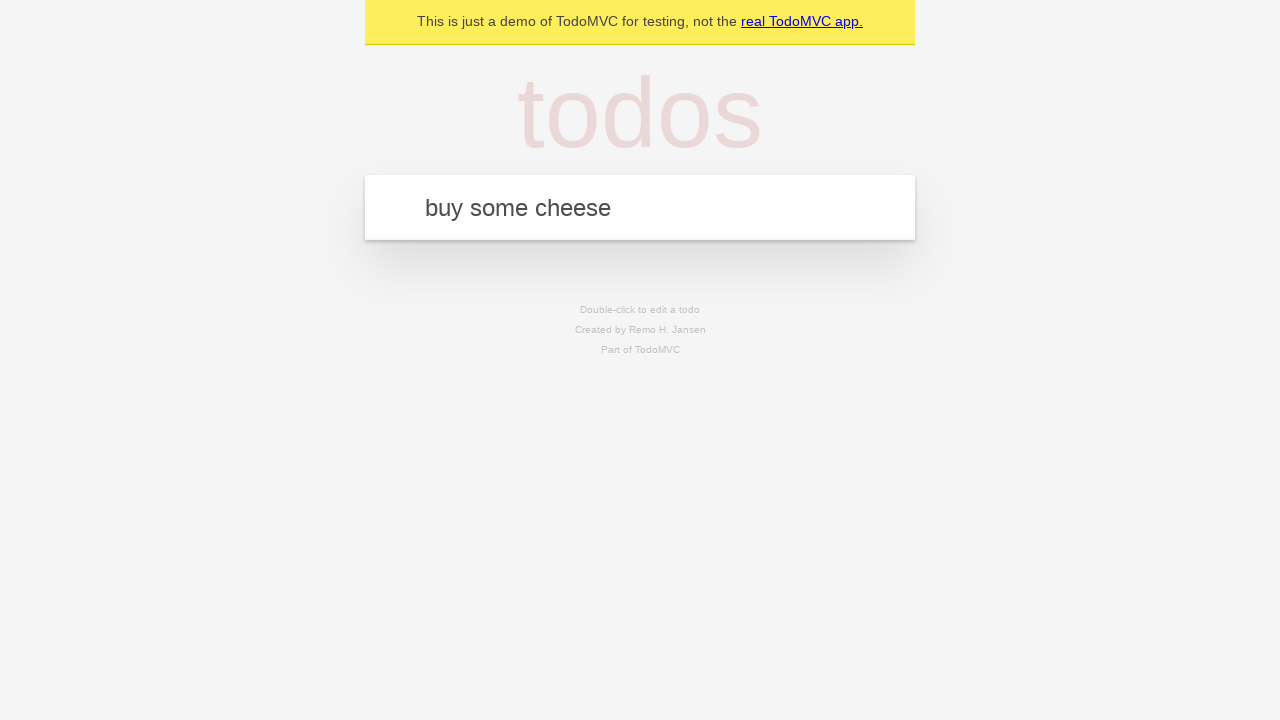

Pressed Enter to add first todo item on internal:attr=[placeholder="What needs to be done?"i]
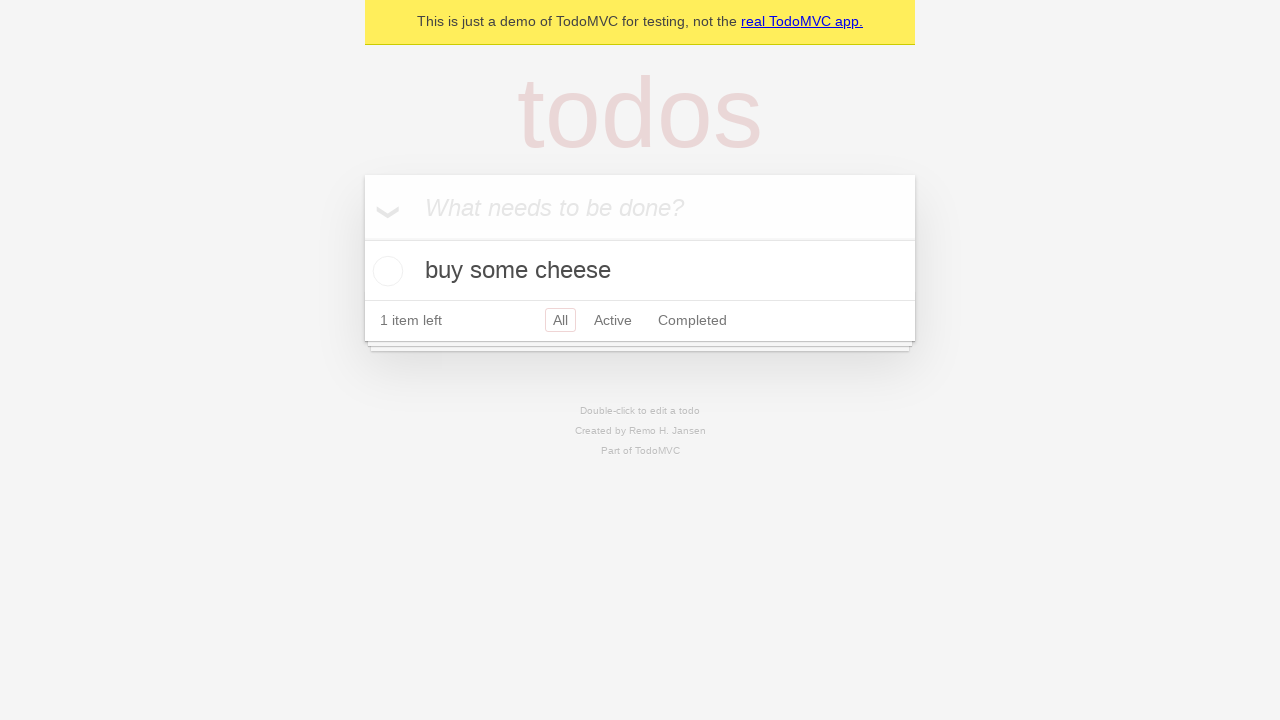

First todo item appeared in the list
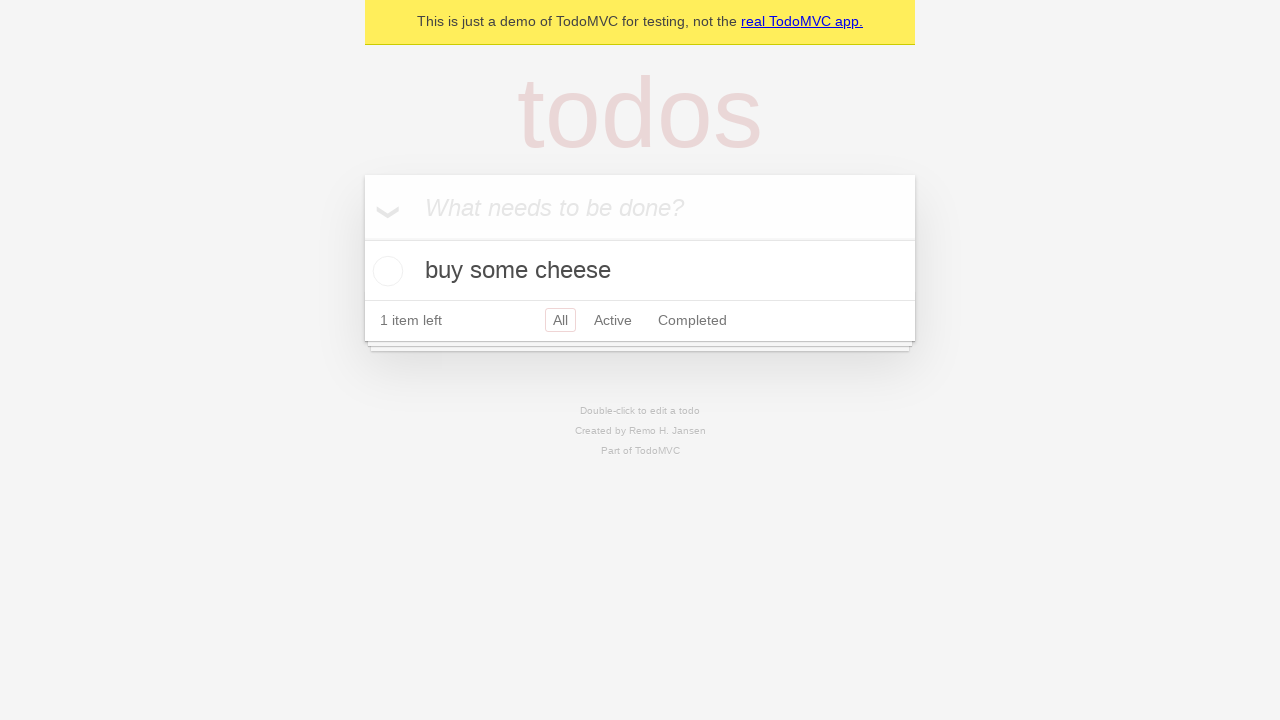

Filled todo input with 'feed the cat' on internal:attr=[placeholder="What needs to be done?"i]
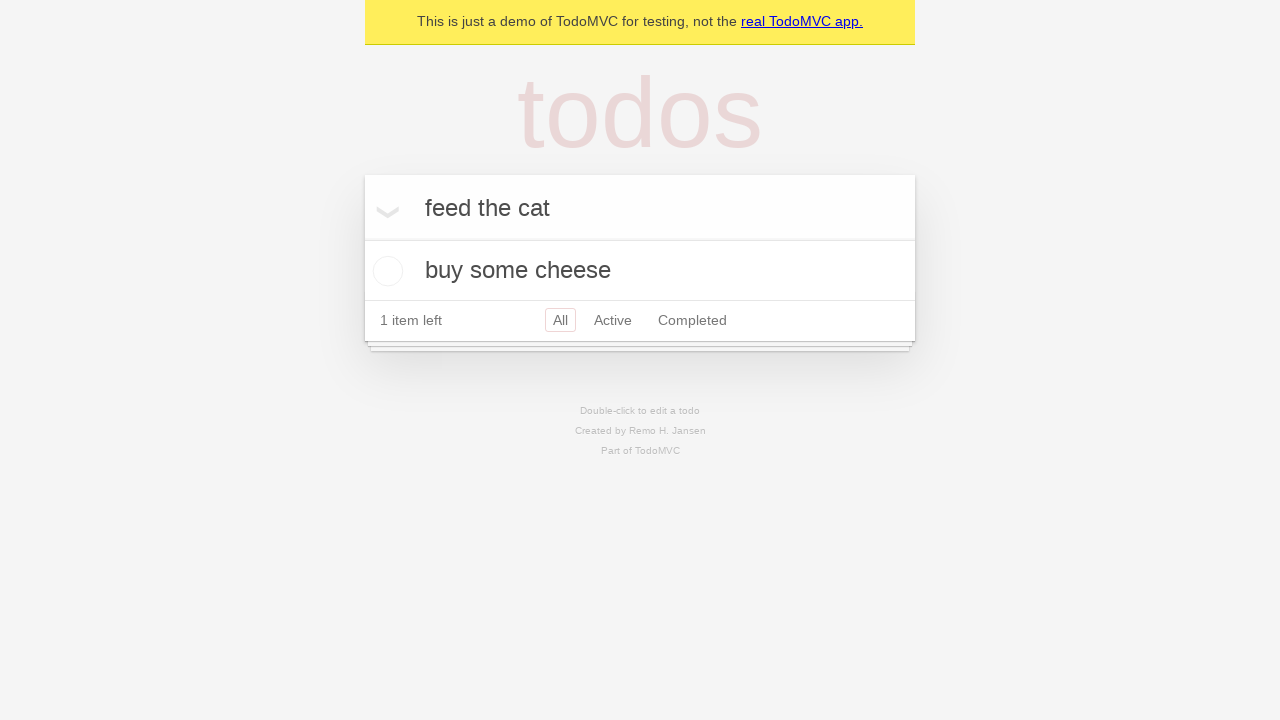

Pressed Enter to add second todo item on internal:attr=[placeholder="What needs to be done?"i]
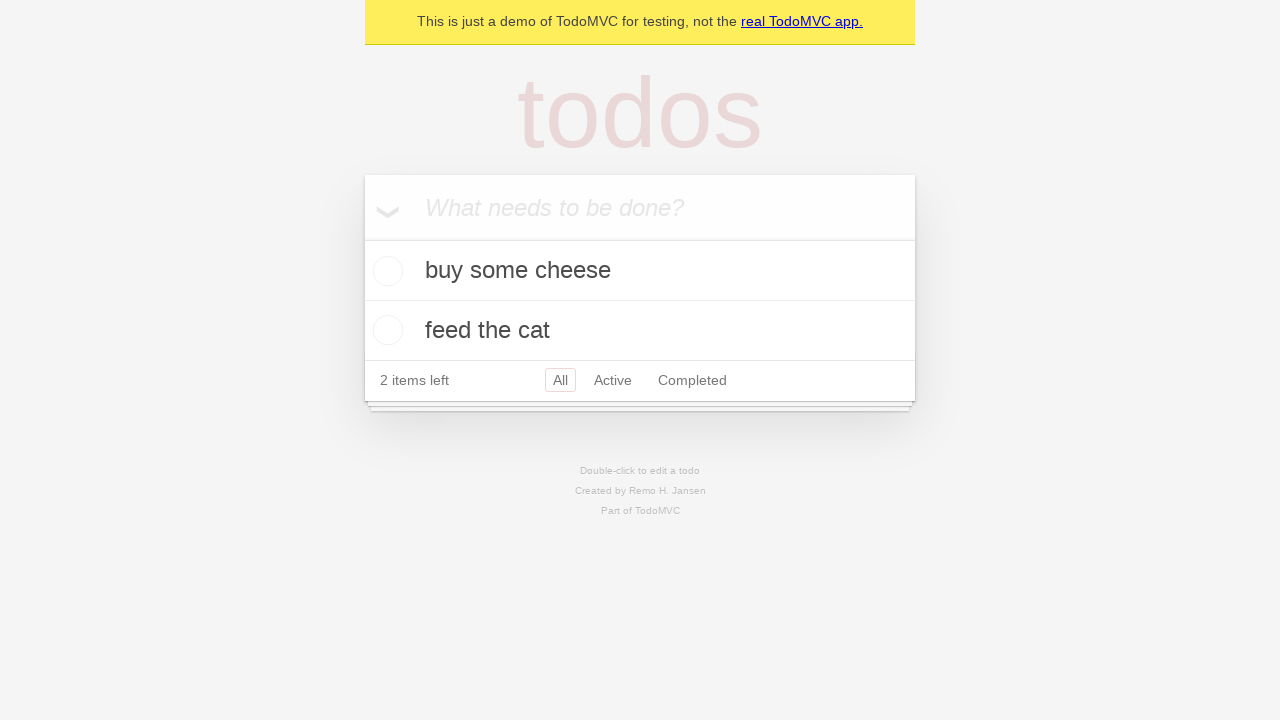

Both todo items are visible in the list
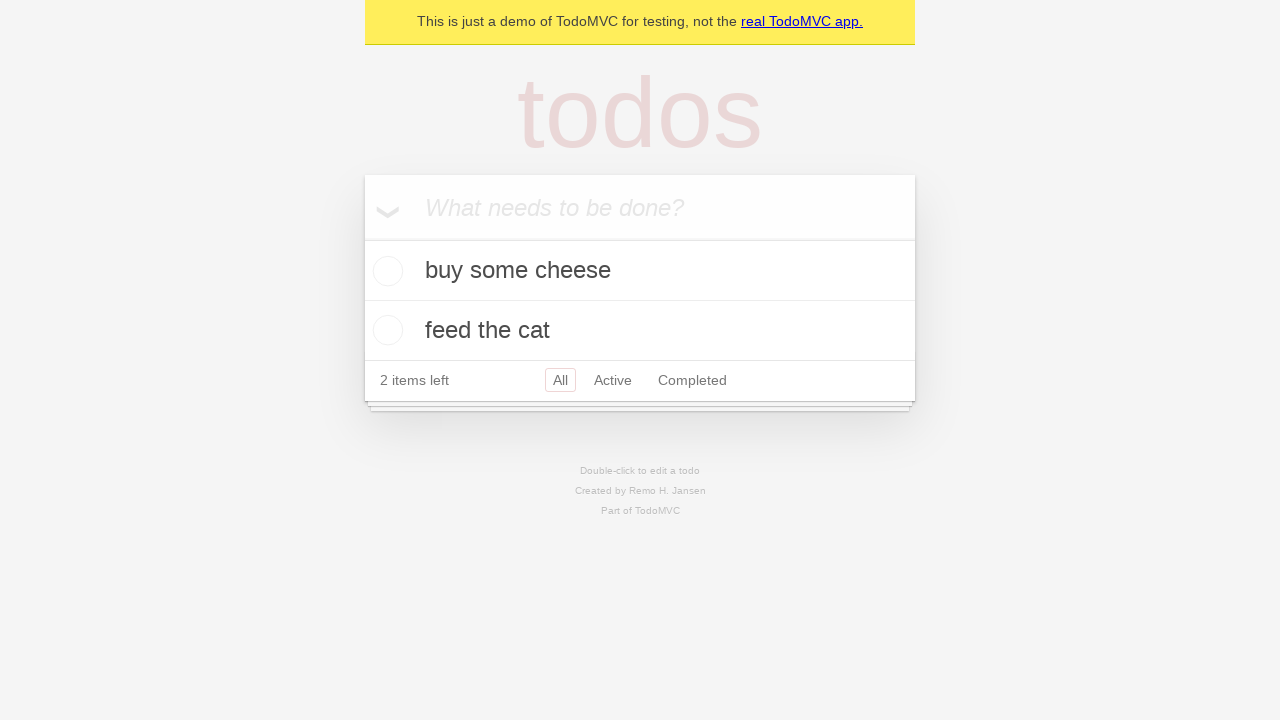

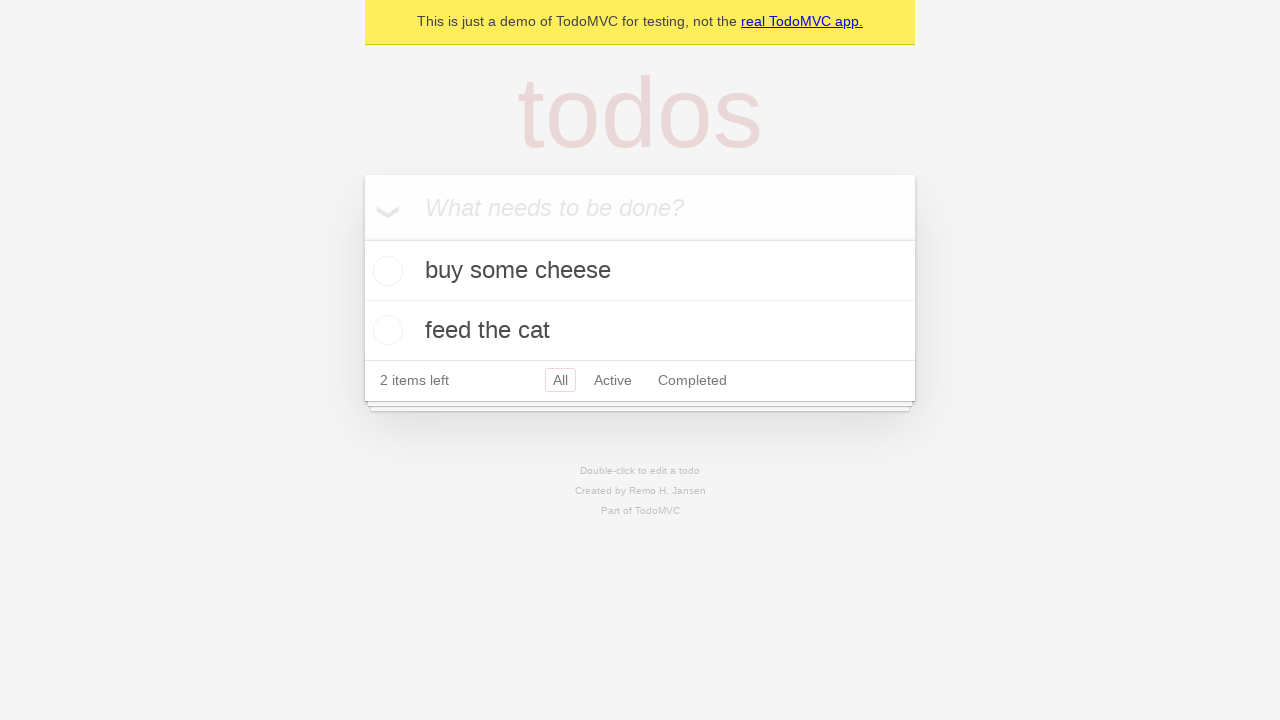